Navigates to a practice page and retrieves the page title

Starting URL: https://rahulshettyacademy.com/loginpagePractise

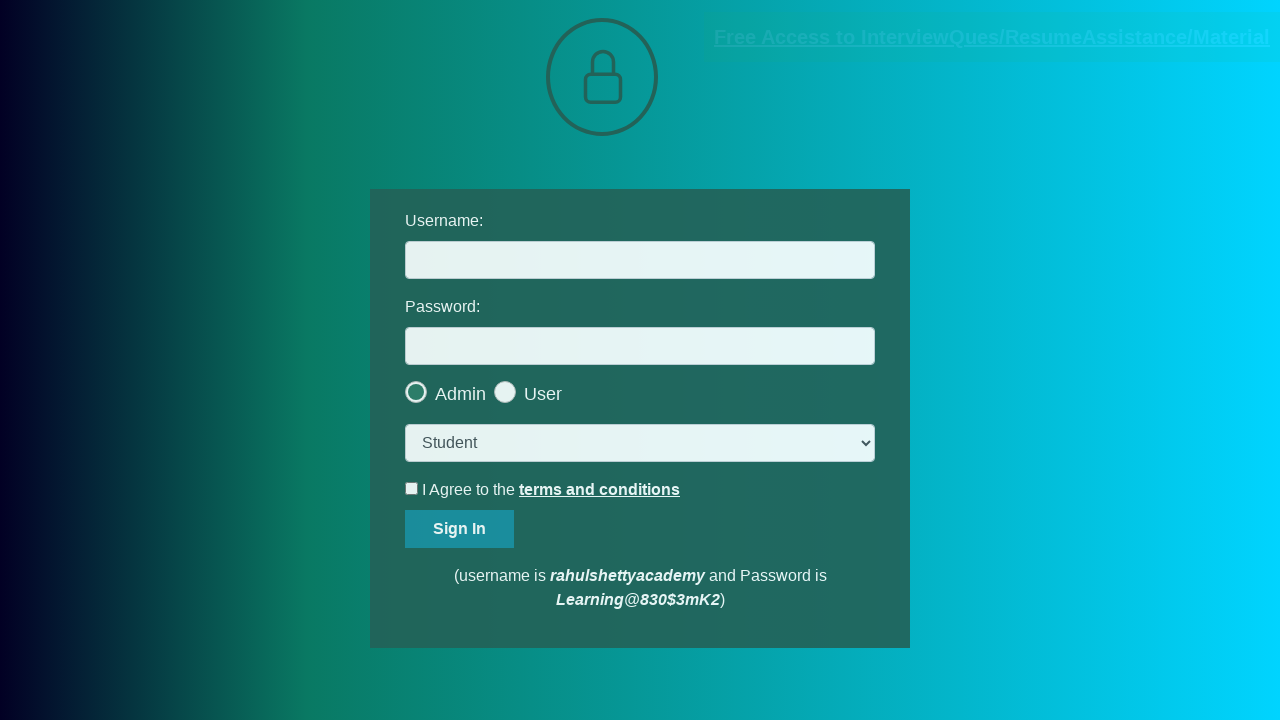

Waited for page to load with domcontentloaded state
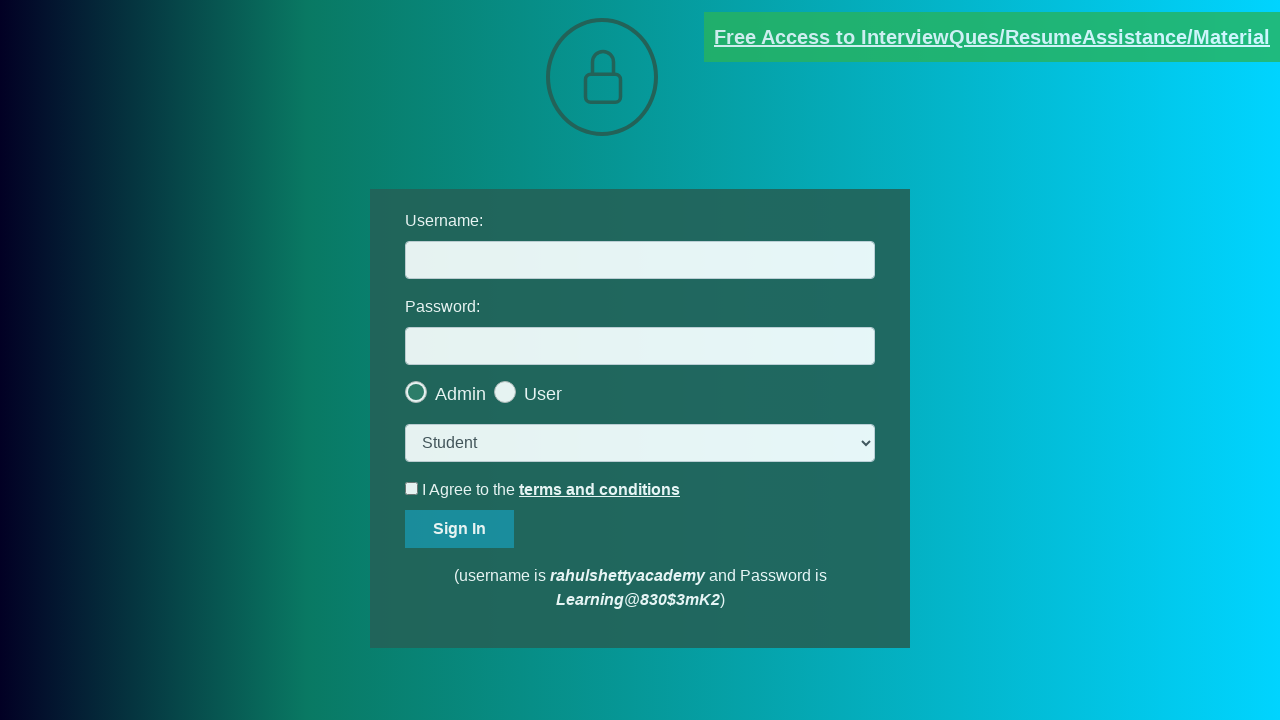

Retrieved page title: LoginPage Practise | Rahul Shetty Academy
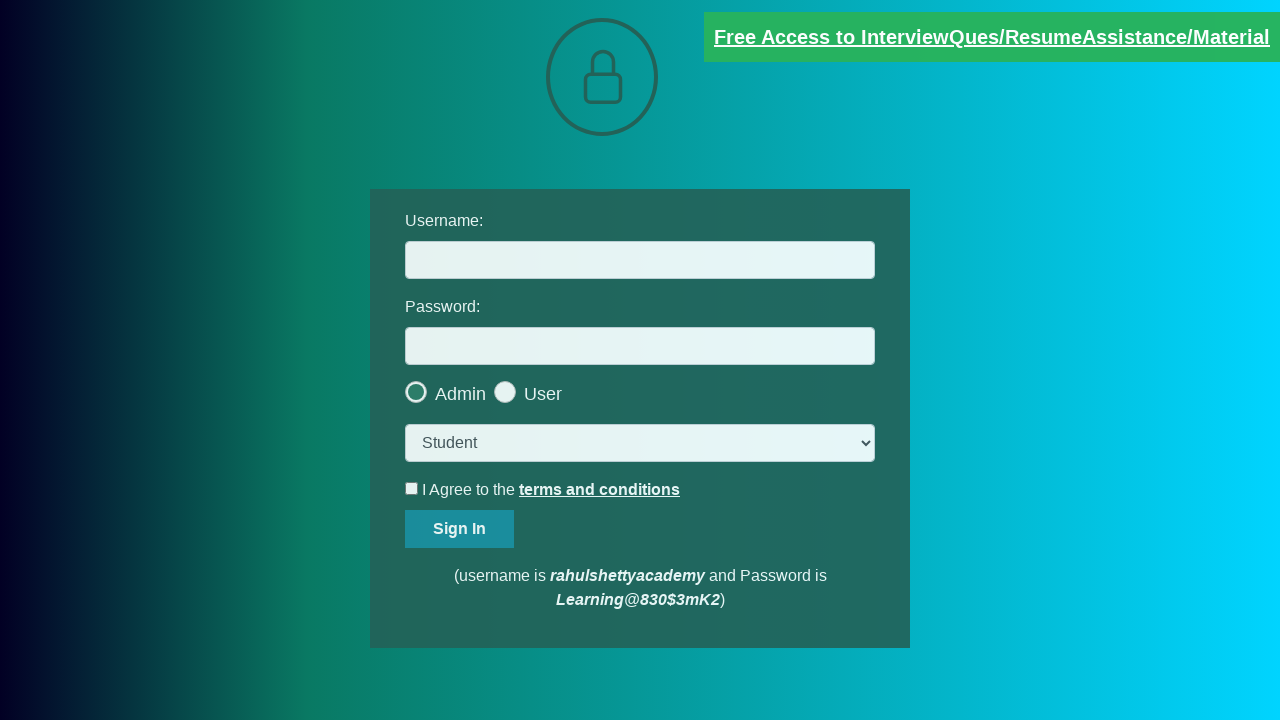

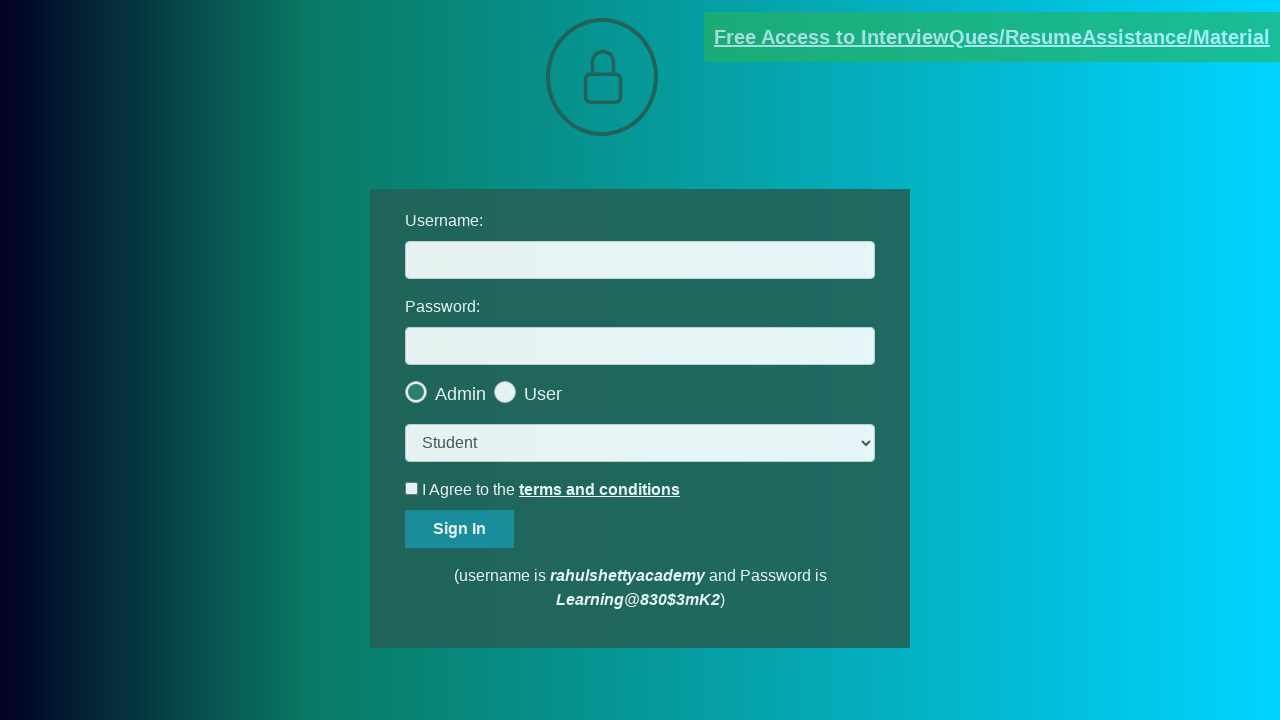